Navigates to the ChromeDriver documentation homepage and waits for the page to load

Starting URL: https://chromedriver.chromium.org/home

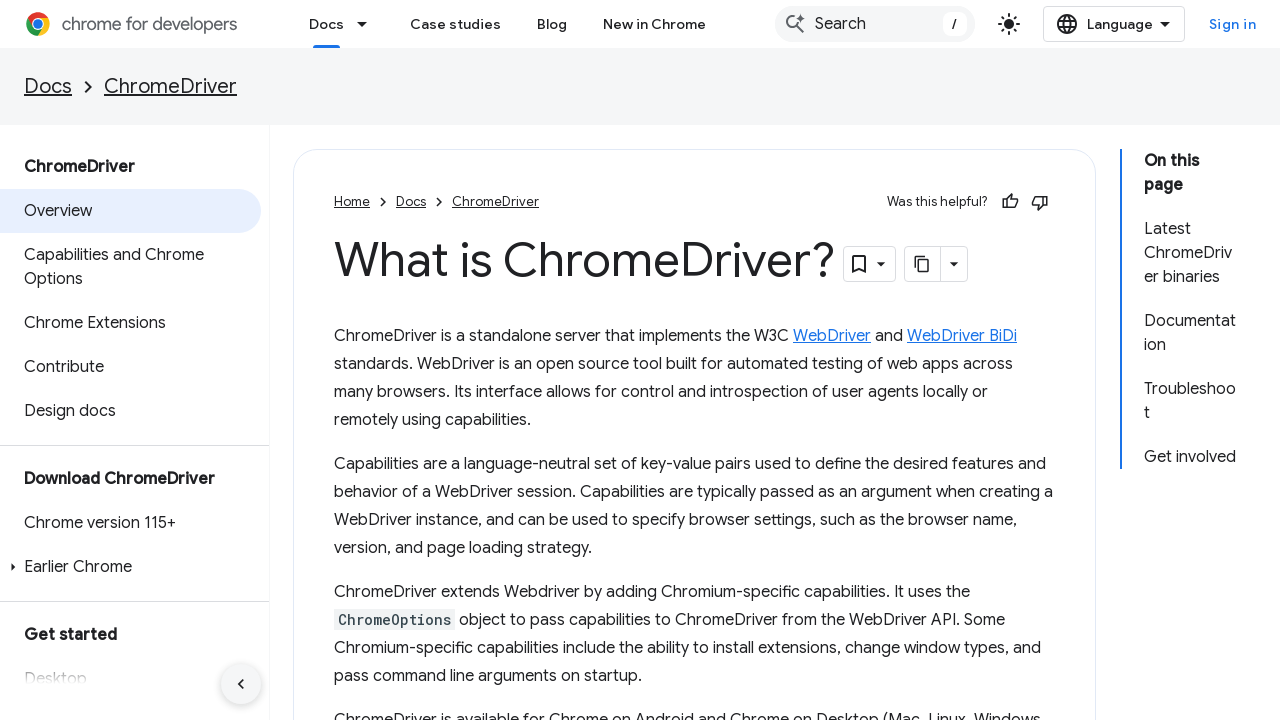

Navigated to ChromeDriver documentation homepage
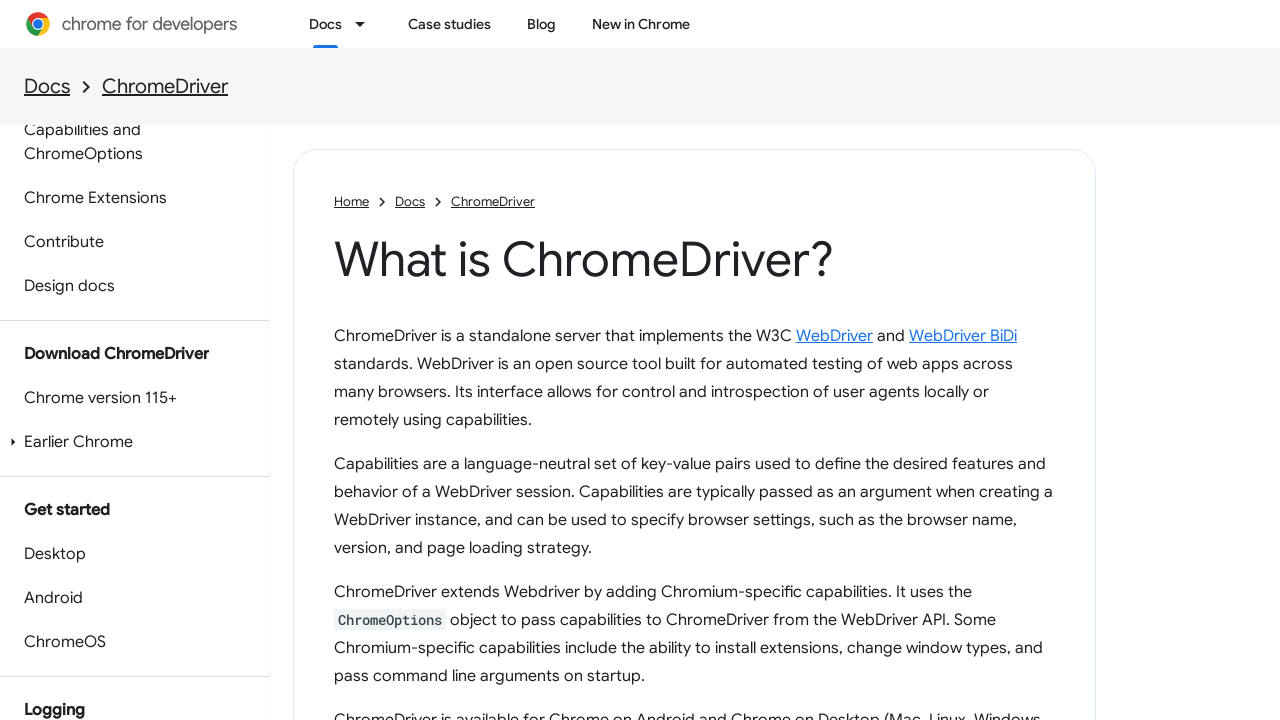

Page fully loaded and network idle
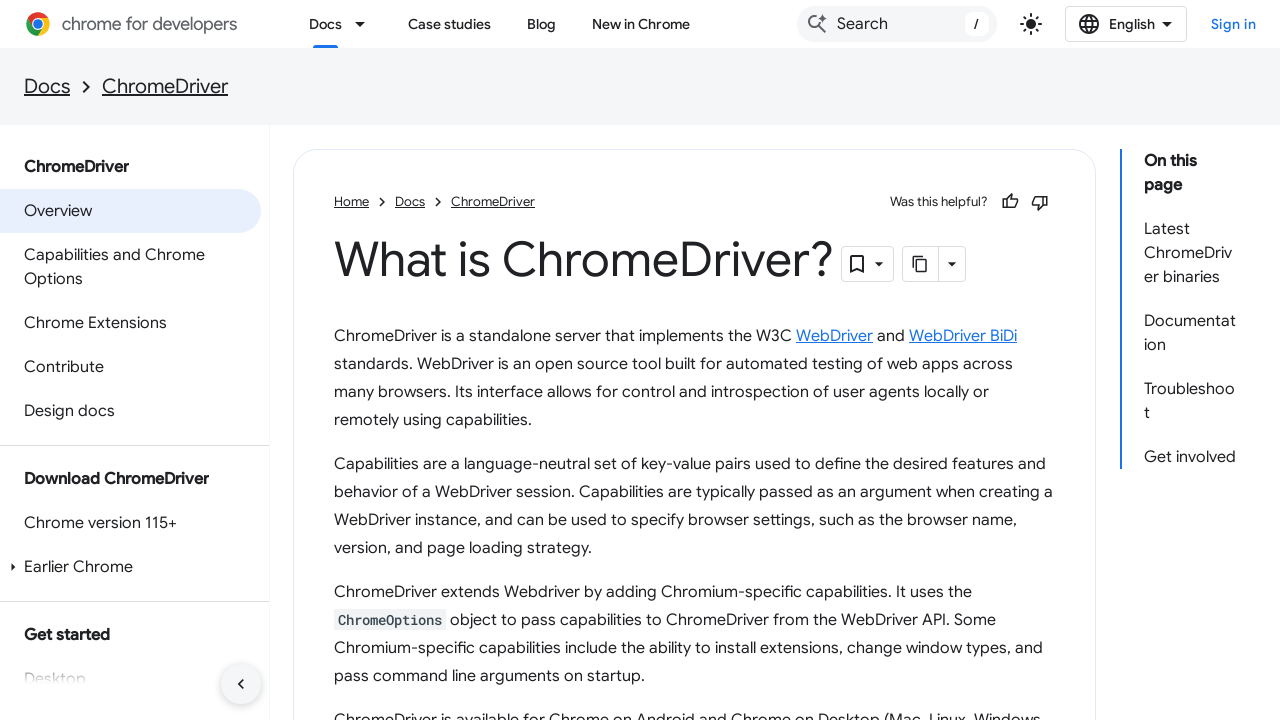

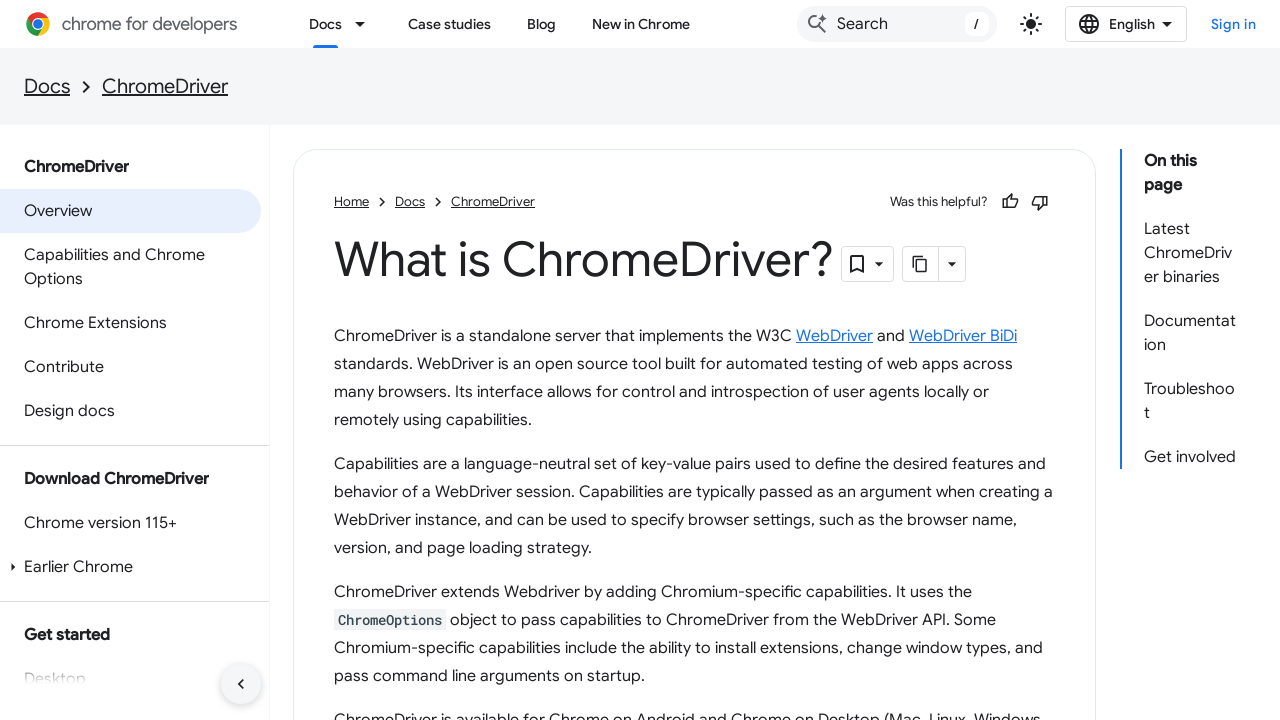